Tests opening a new browser window by clicking a link, switching to the new window, verifying content, closing it, and switching back to the original window.

Starting URL: http://the-internet.herokuapp.com/windows

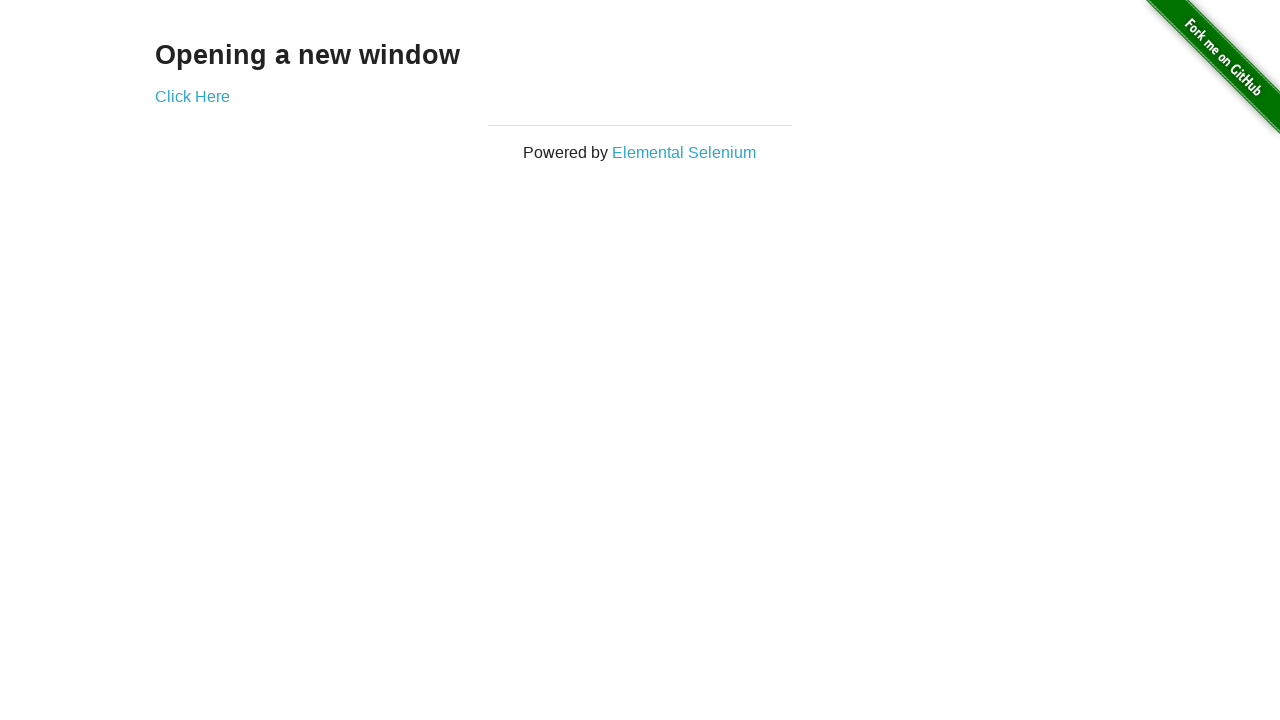

Clicked 'Click Here' link to open new window at (192, 96) on text=Click Here
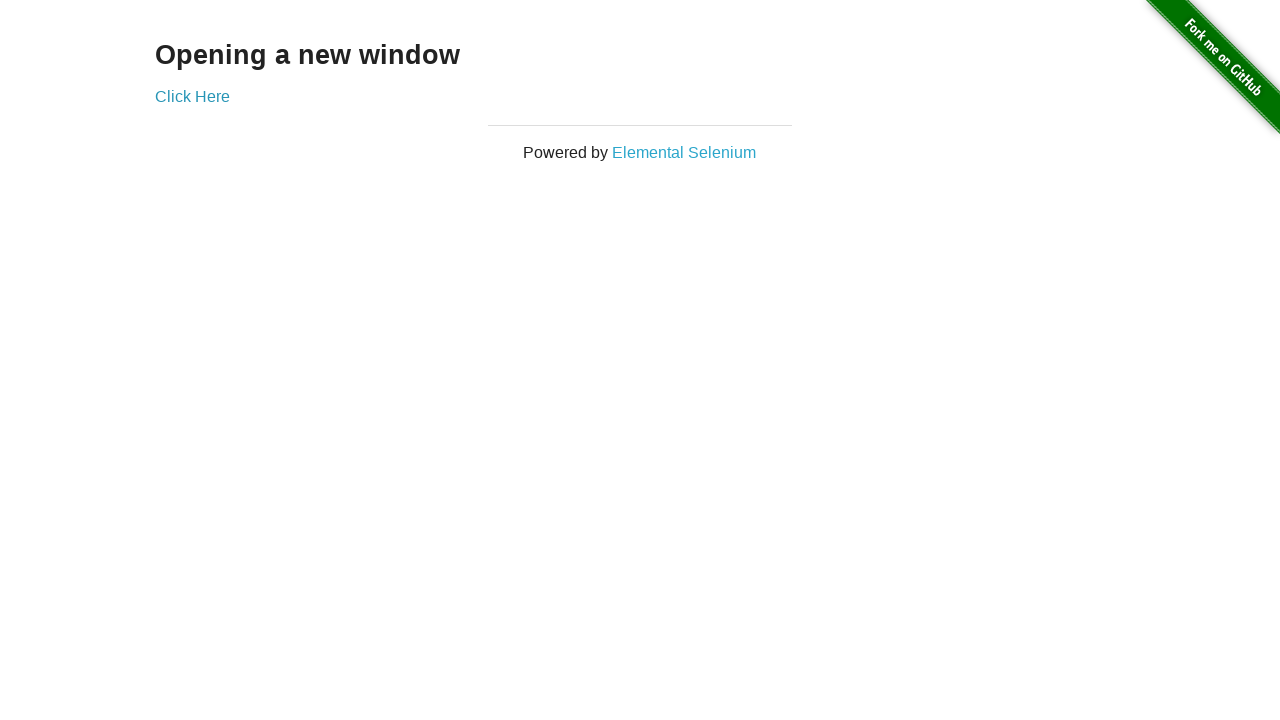

New window/tab opened and captured
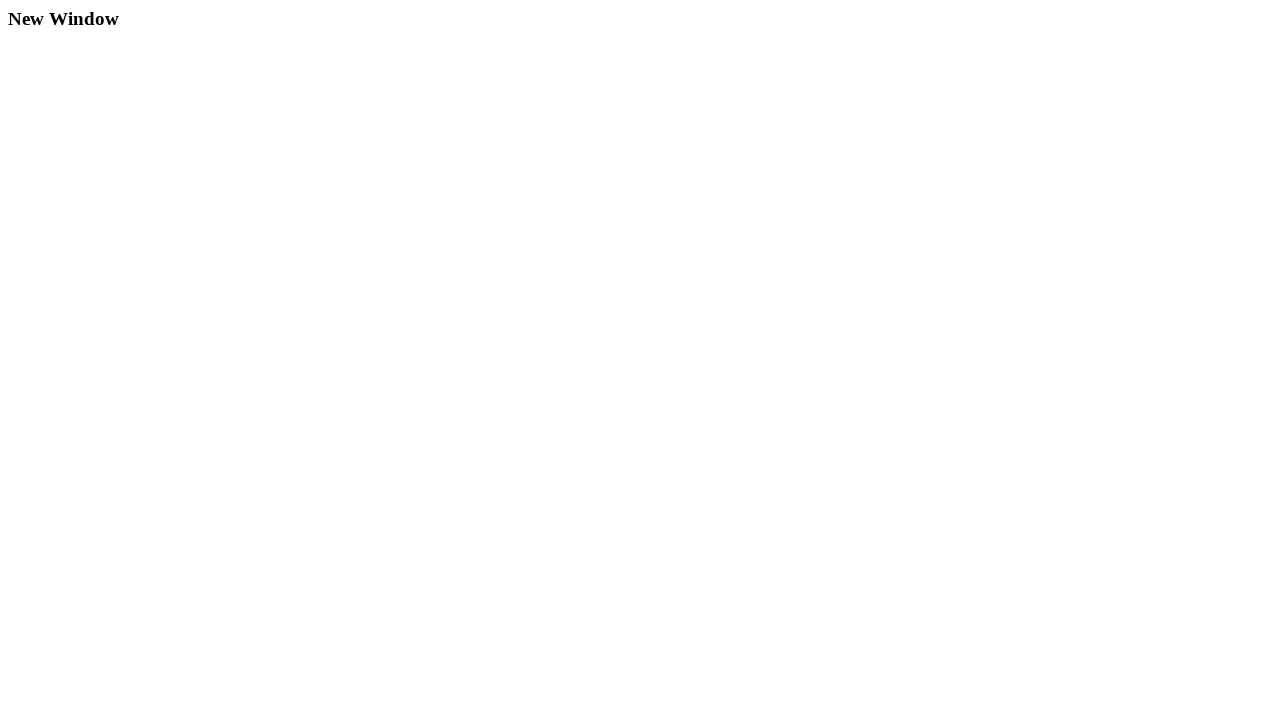

New page loaded completely
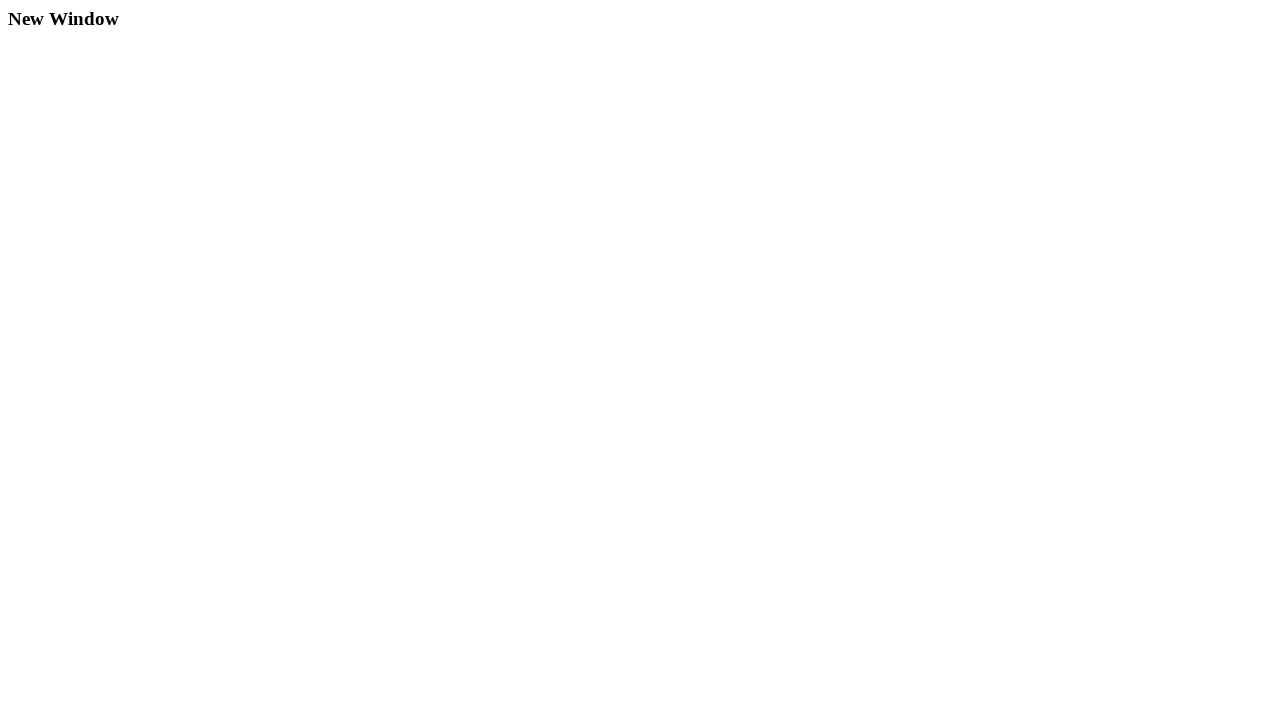

Verified new window displays 'New Window' heading
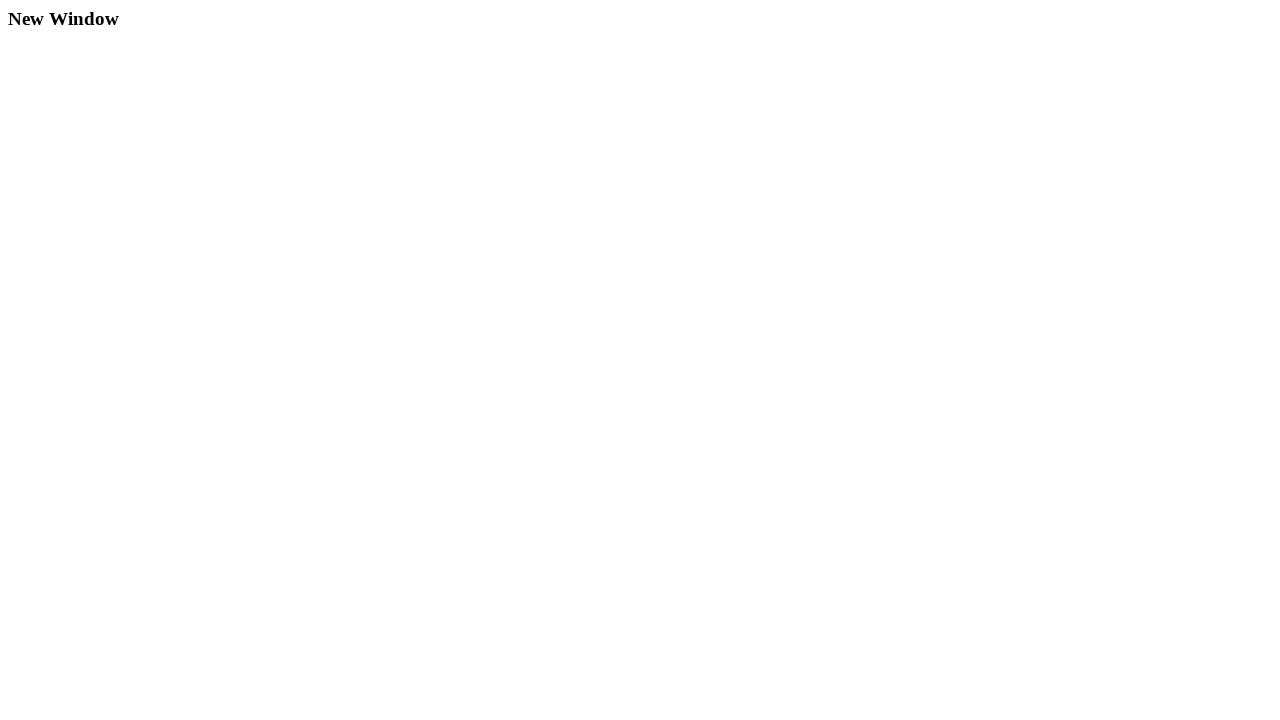

Closed new window/tab
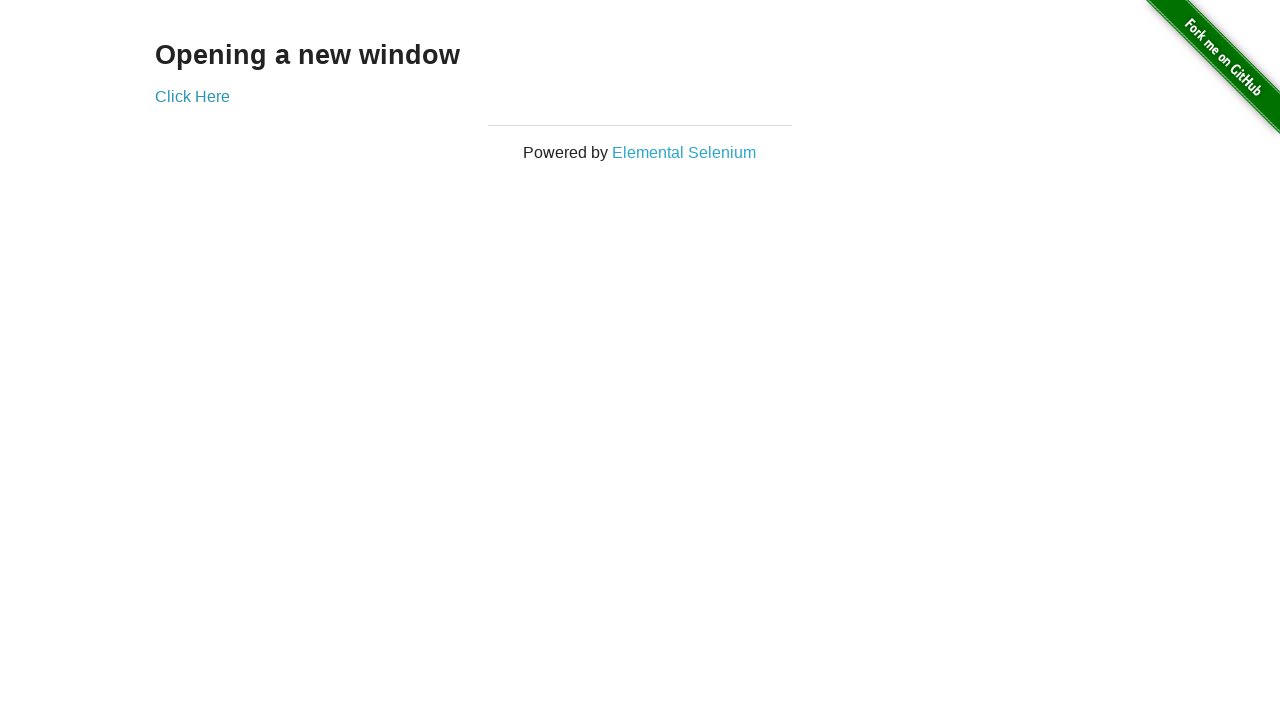

Verified original page still displays 'Click Here' link
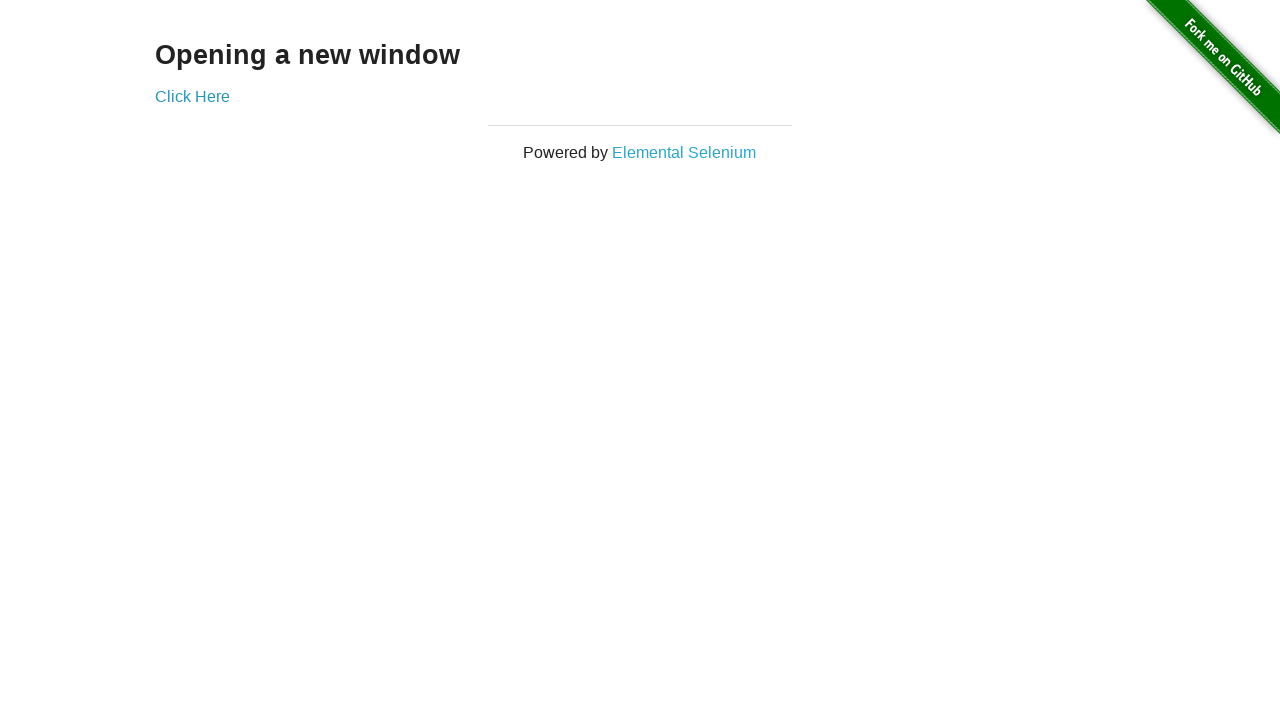

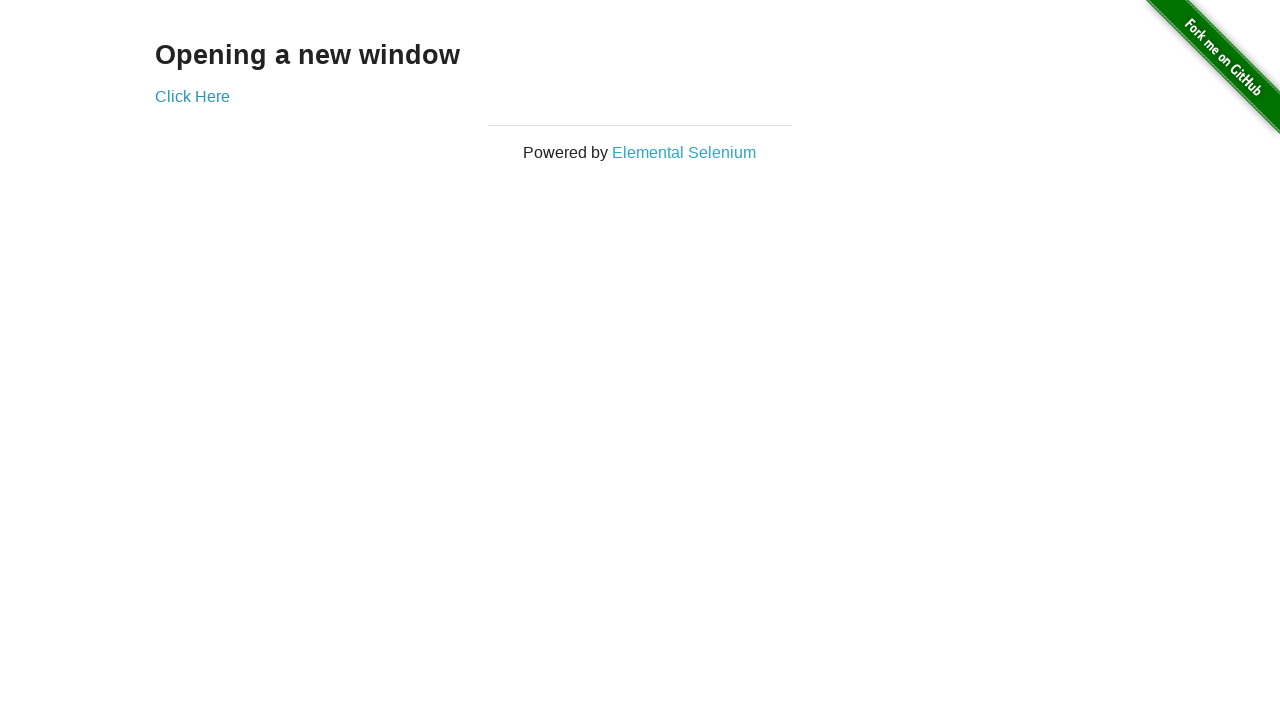